Tests table sorting functionality by clicking on the Fat column header and verifying the data is sorted

Starting URL: https://letcode.in/table

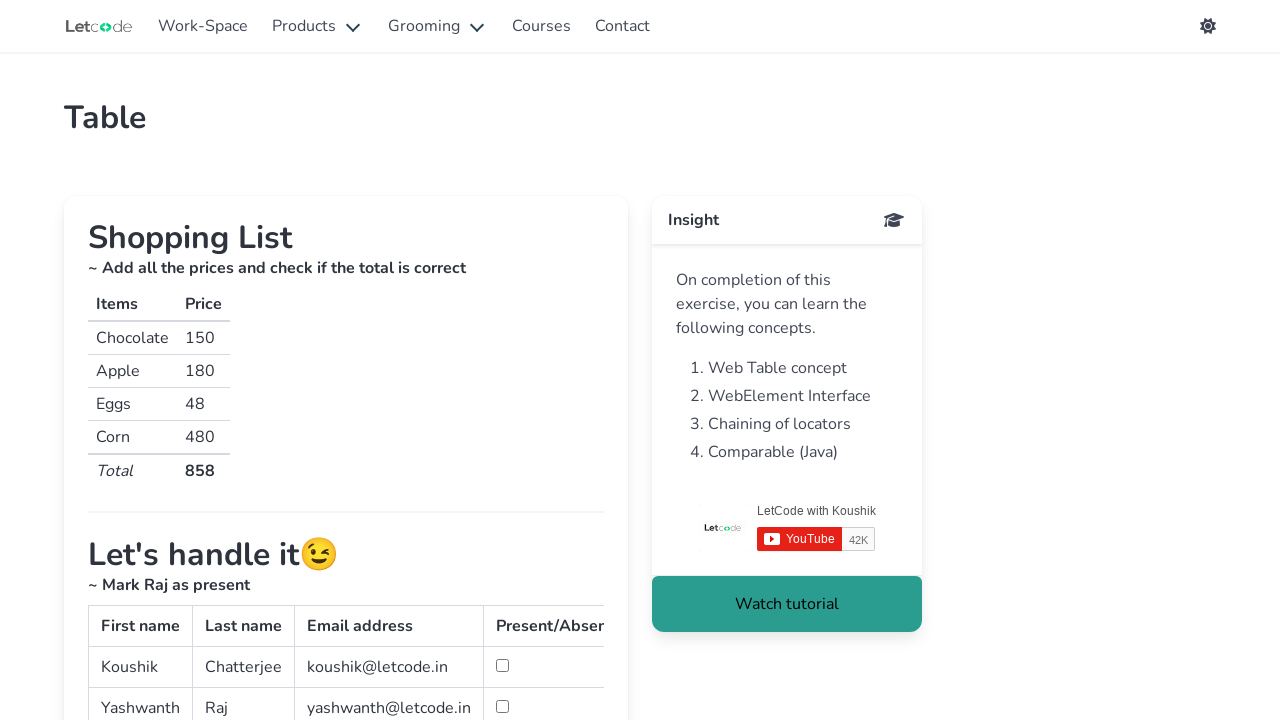

Clicked on Fat (g) column header to sort table at (321, 360) on xpath=//div[.='Fat (g)']//parent::div[@role='button']
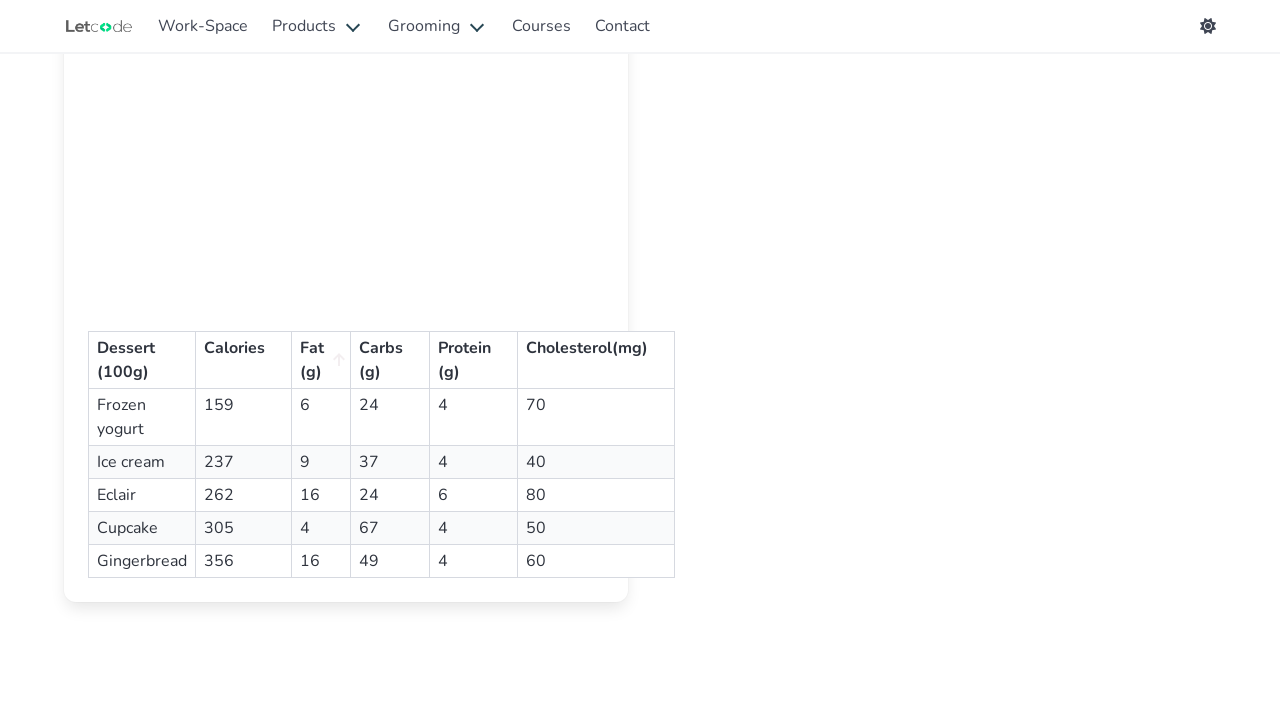

Waited for table sorting to complete
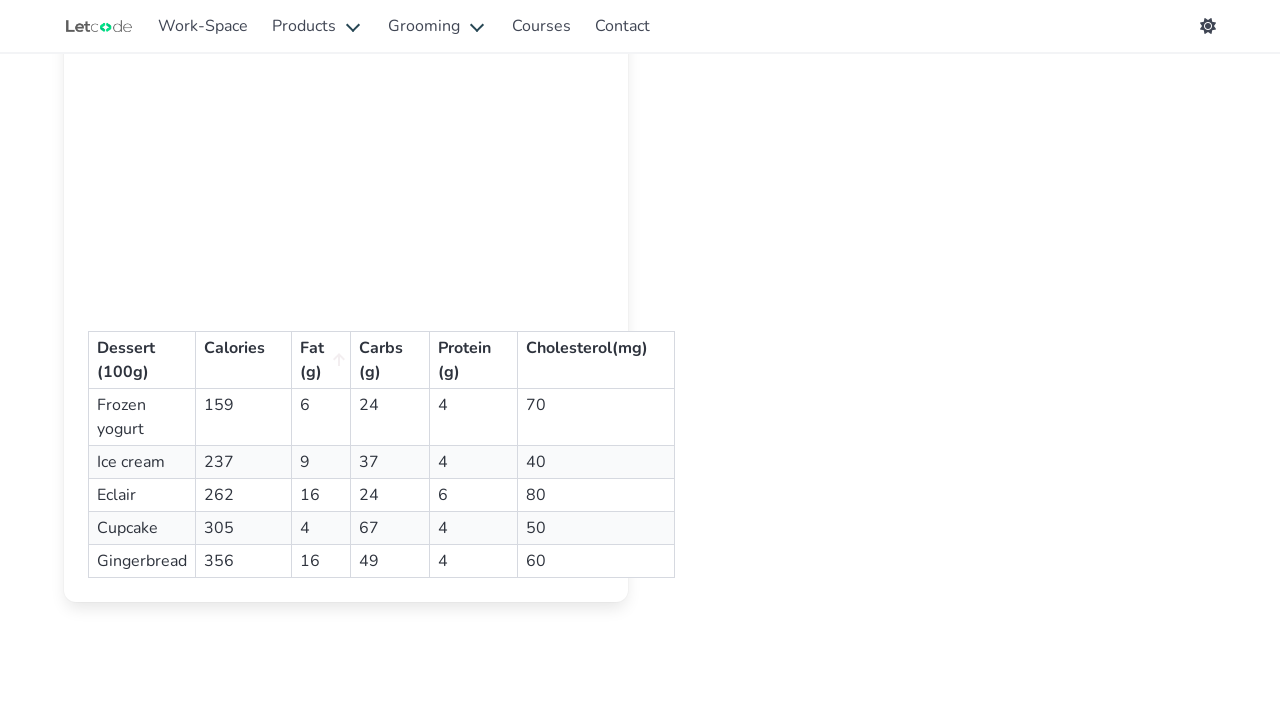

Retrieved all calorie values from sorted table
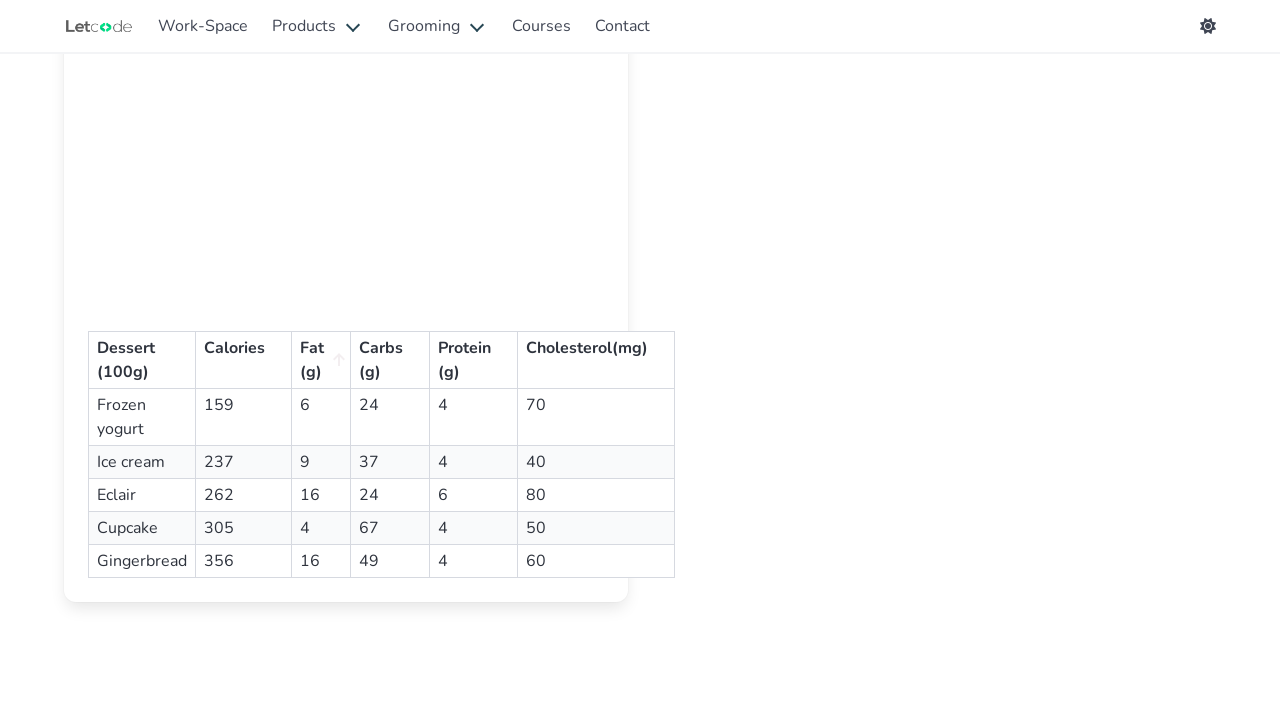

Extracted all calorie values into list
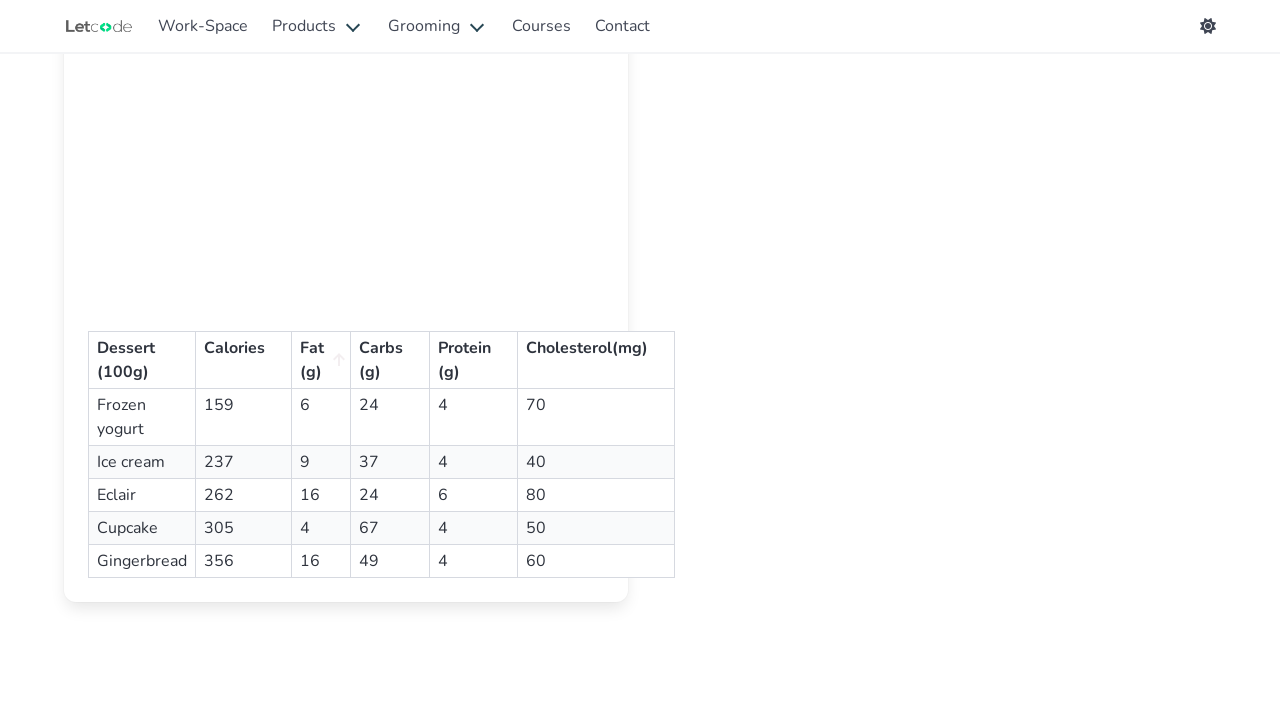

Verified that table values are properly sorted in ascending order
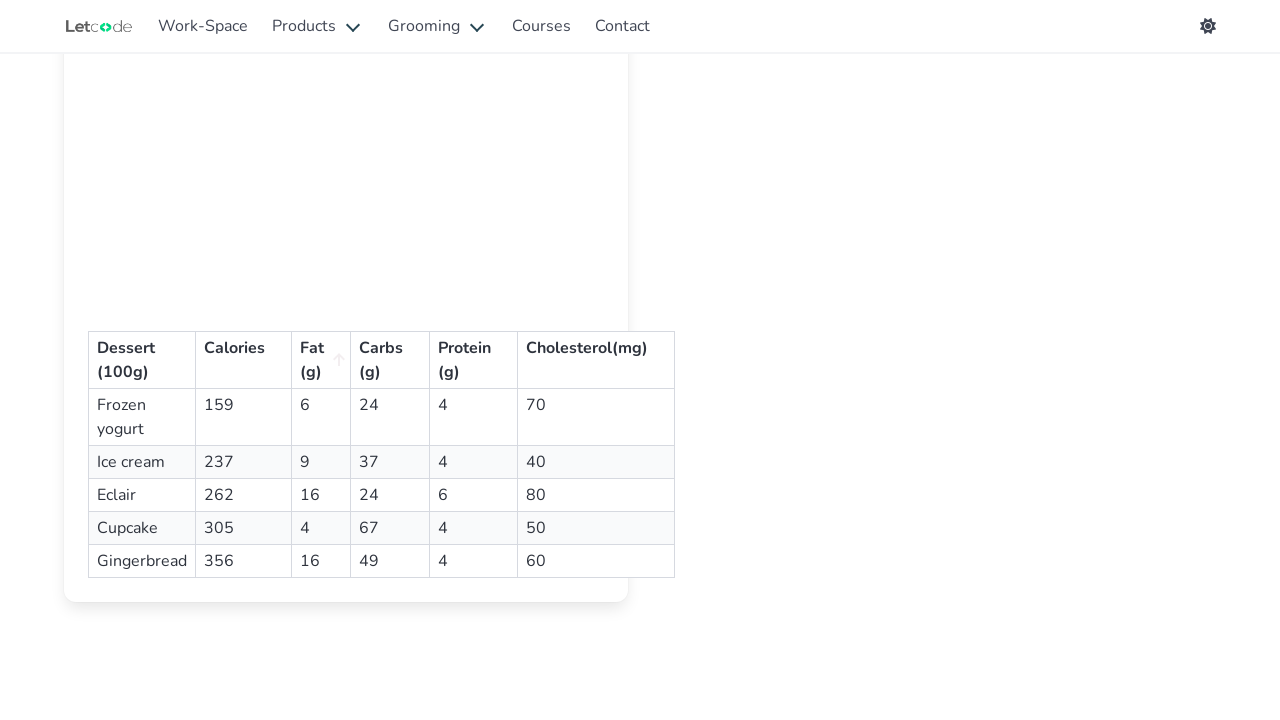

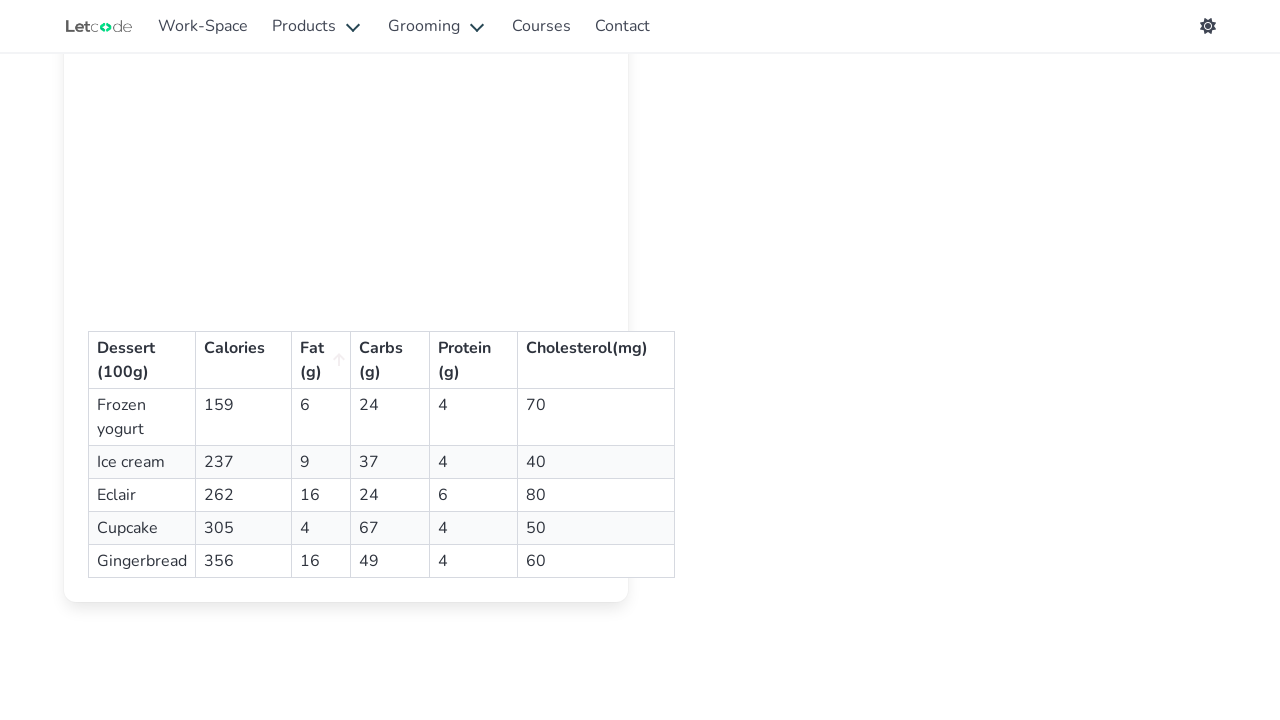